Navigates to a practice automation page, locates footer links within a specific column, and opens each link in a new browser tab using keyboard modifiers.

Starting URL: https://rahulshettyacademy.com/AutomationPractice/

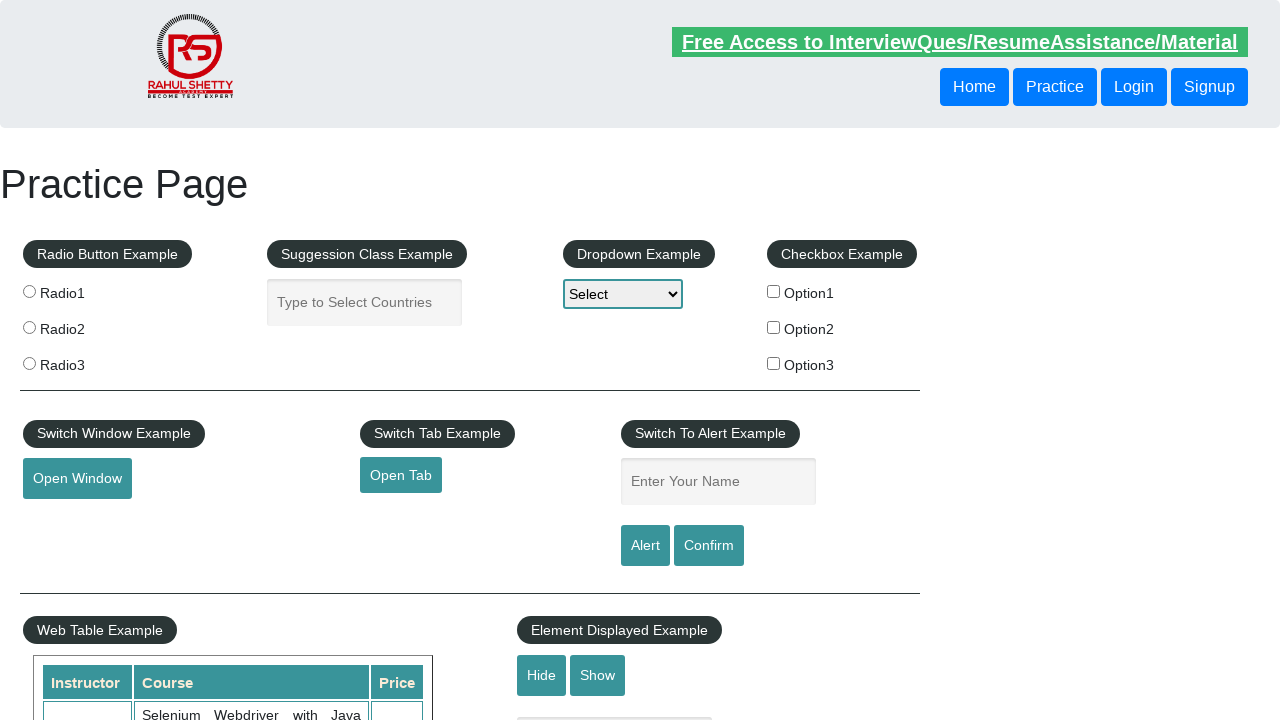

Footer section loaded and ready
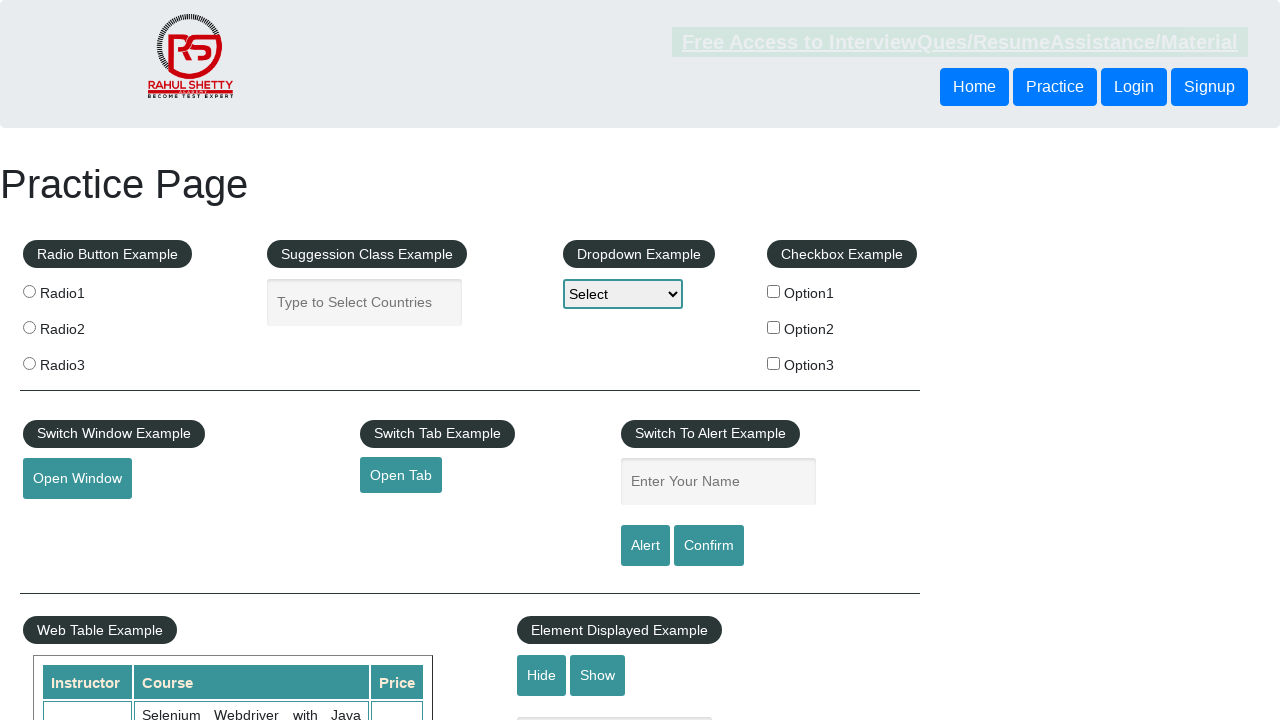

Located footer section with ID gf-BIG
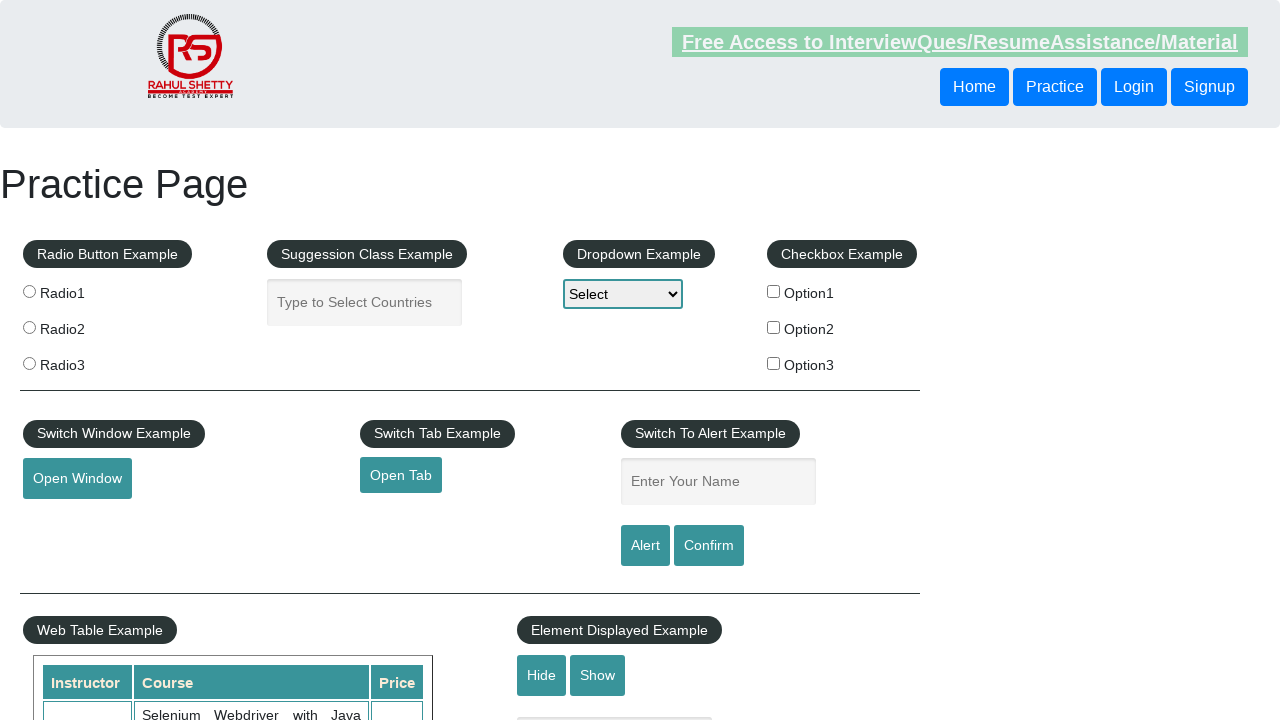

Located first column of footer table
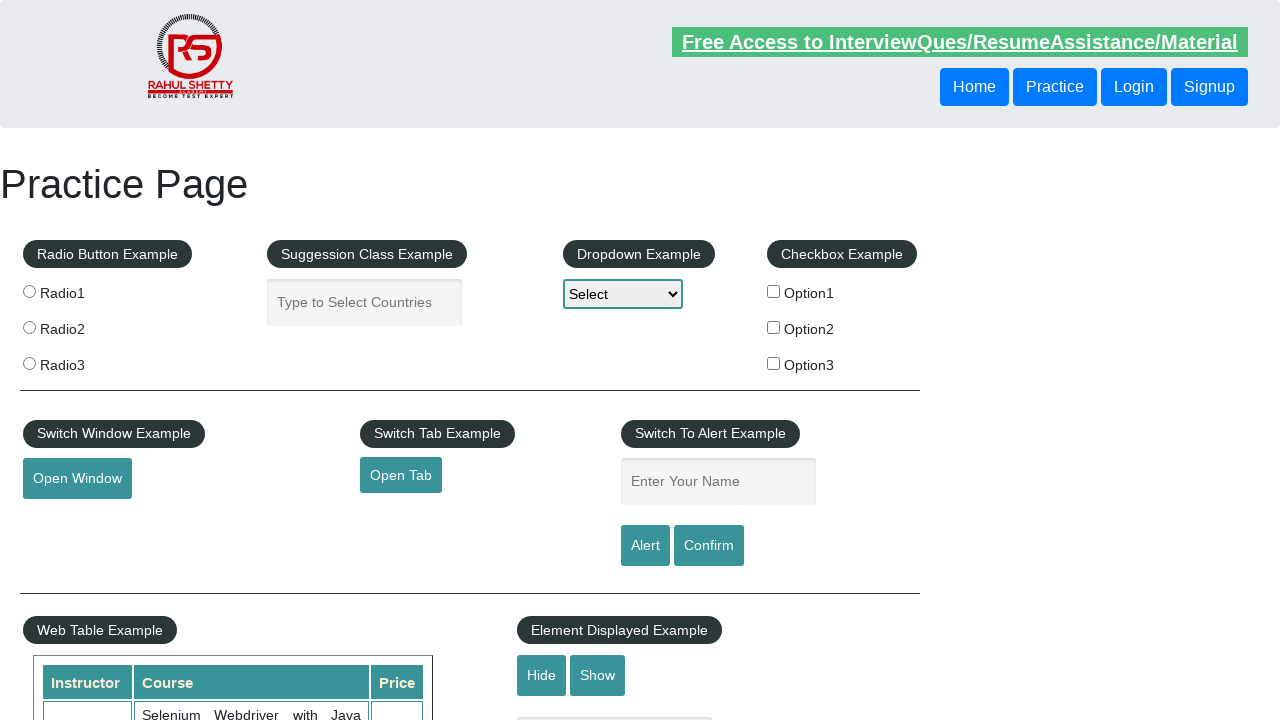

Found 5 links in the first footer column
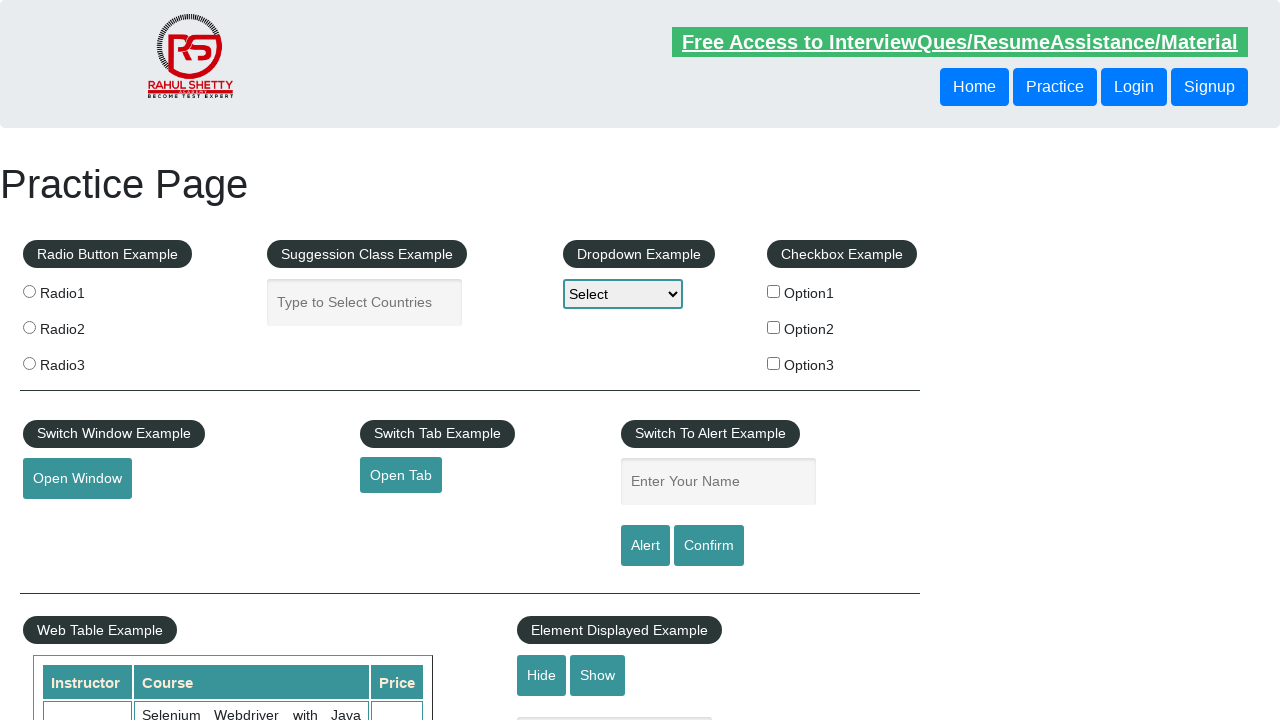

Opened footer link 1 in new tab using Ctrl+Enter on #gf-BIG >> xpath=//table/tbody/tr/td[1]/ul >> a >> nth=1
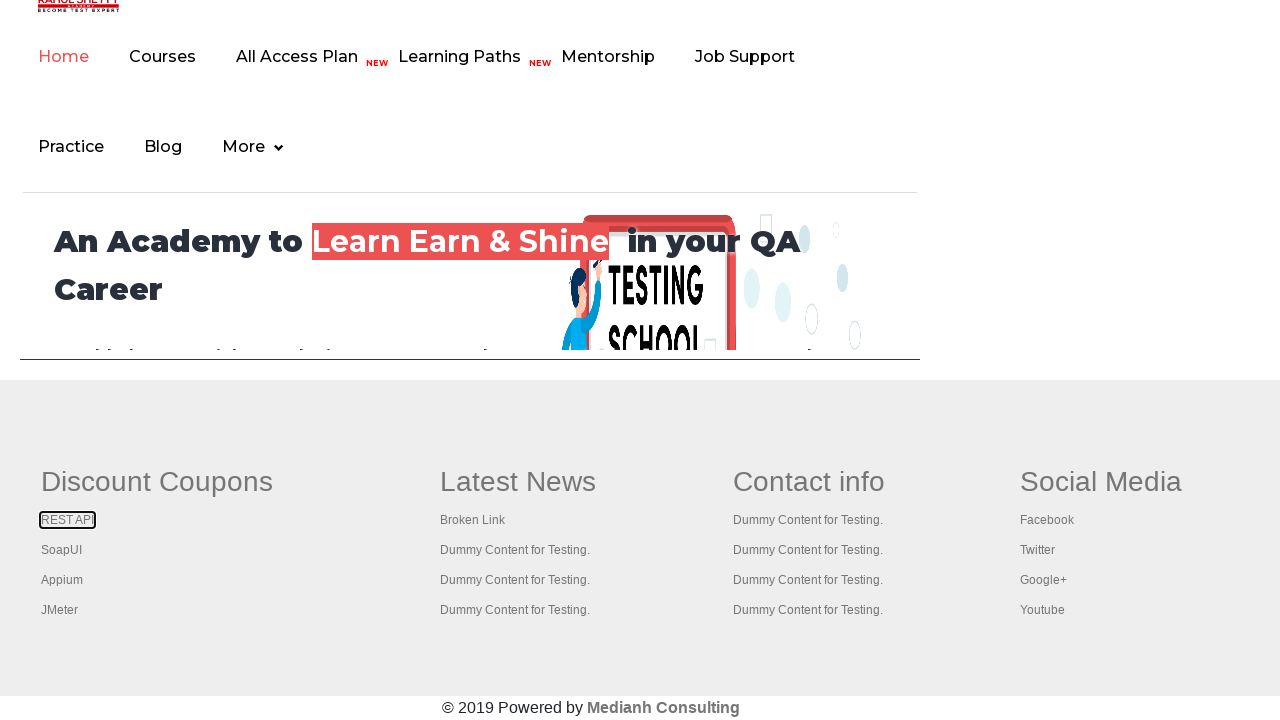

Opened footer link 2 in new tab using Ctrl+Enter on #gf-BIG >> xpath=//table/tbody/tr/td[1]/ul >> a >> nth=2
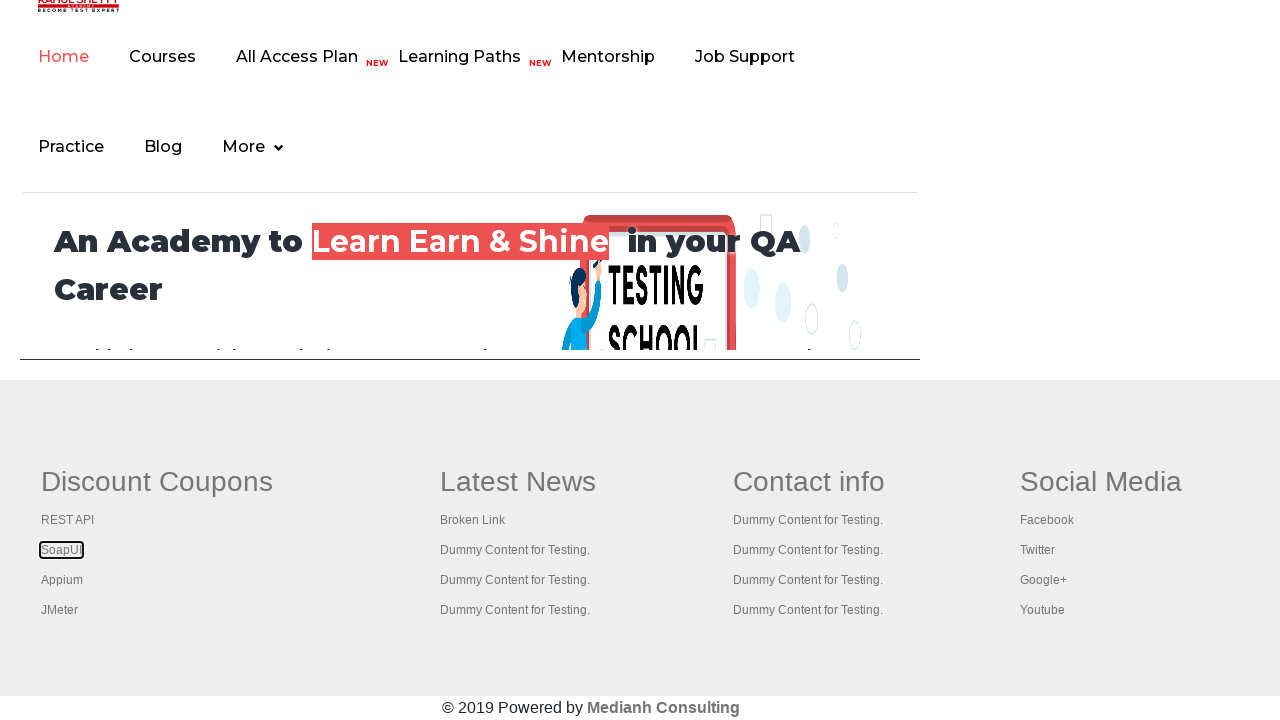

Opened footer link 3 in new tab using Ctrl+Enter on #gf-BIG >> xpath=//table/tbody/tr/td[1]/ul >> a >> nth=3
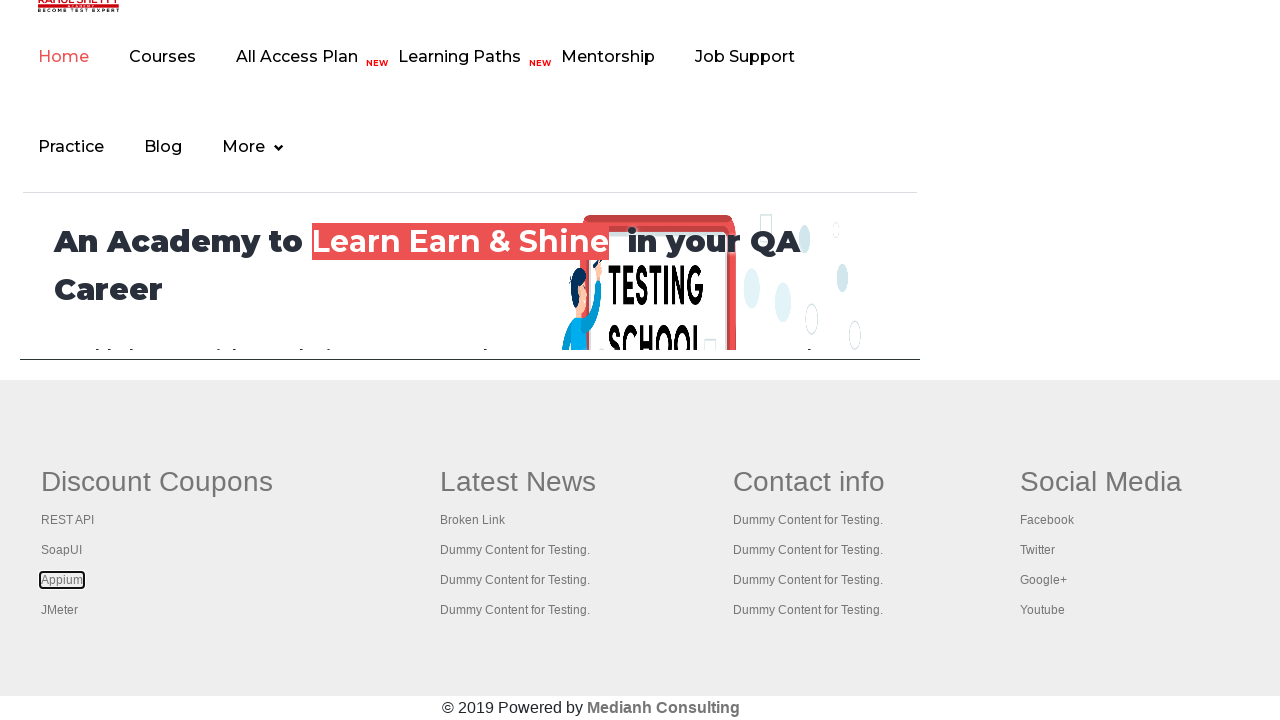

Opened footer link 4 in new tab using Ctrl+Enter on #gf-BIG >> xpath=//table/tbody/tr/td[1]/ul >> a >> nth=4
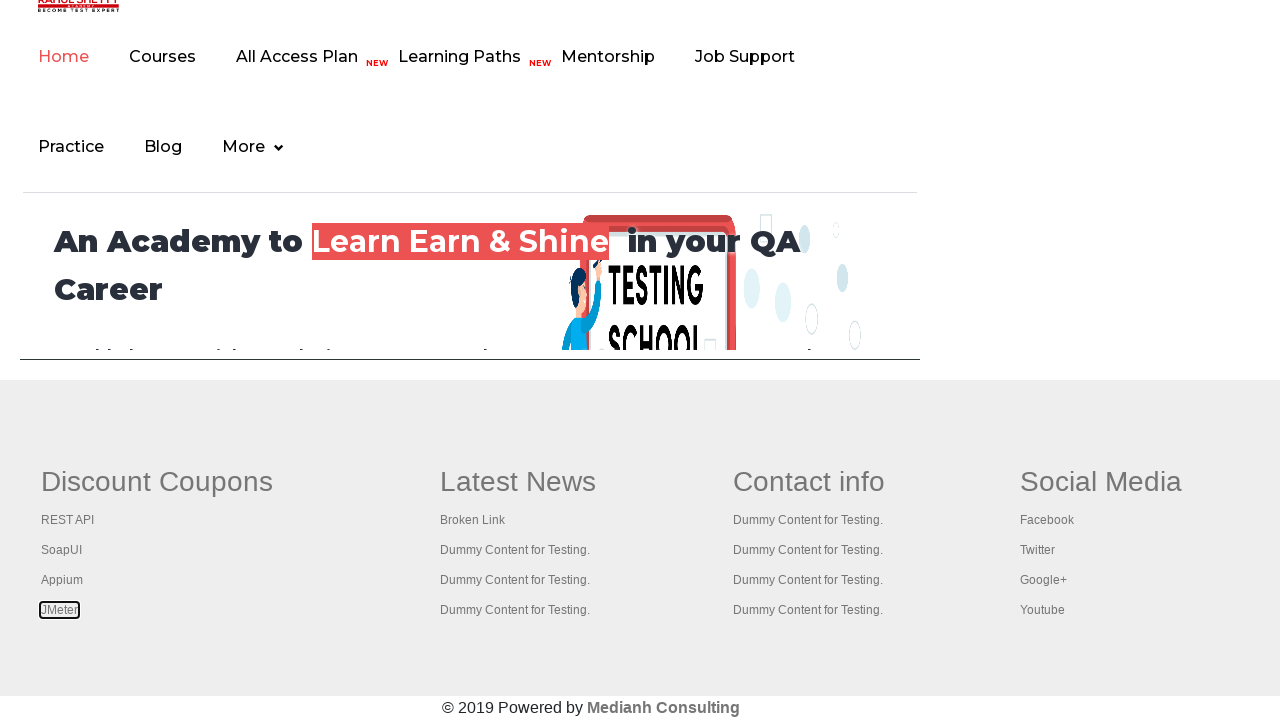

Waited 1 second for all new tabs to open
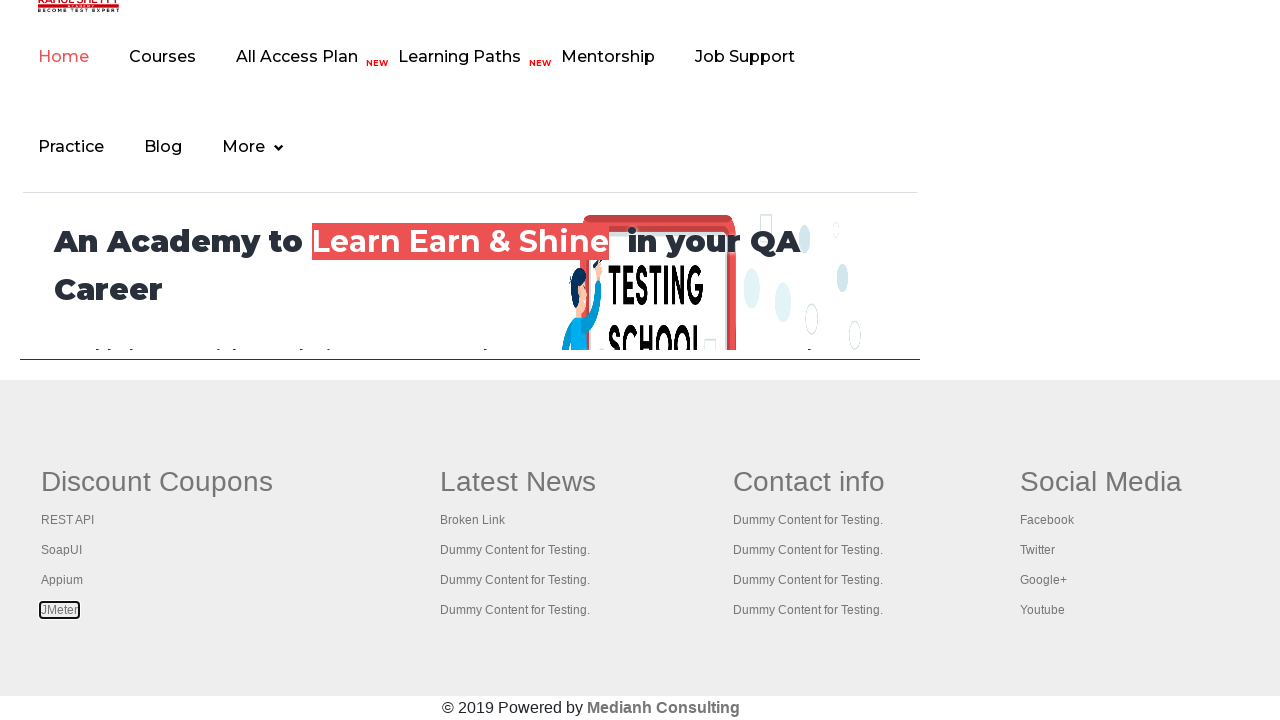

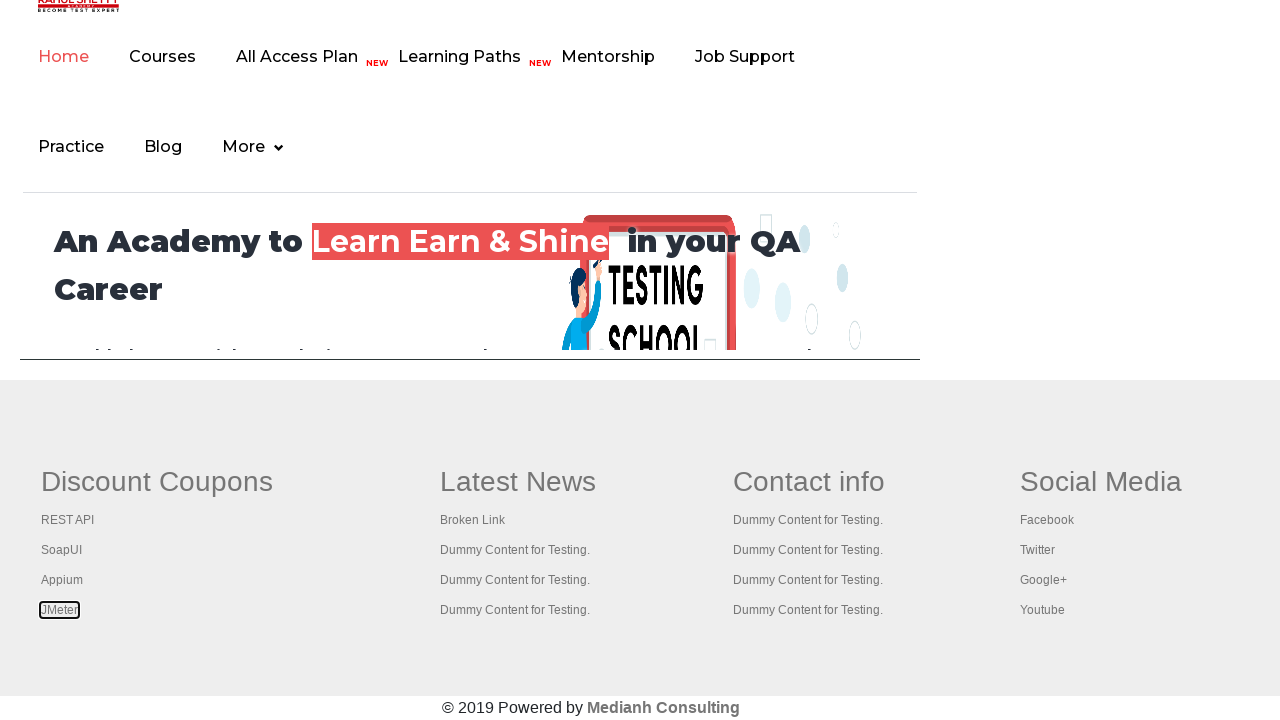